Tests the latitude/longitude to address converter by switching to an iframe, filling in coordinate fields, and clicking the determine address button

Starting URL: https://stevemorse.org/jcal/latlon.php

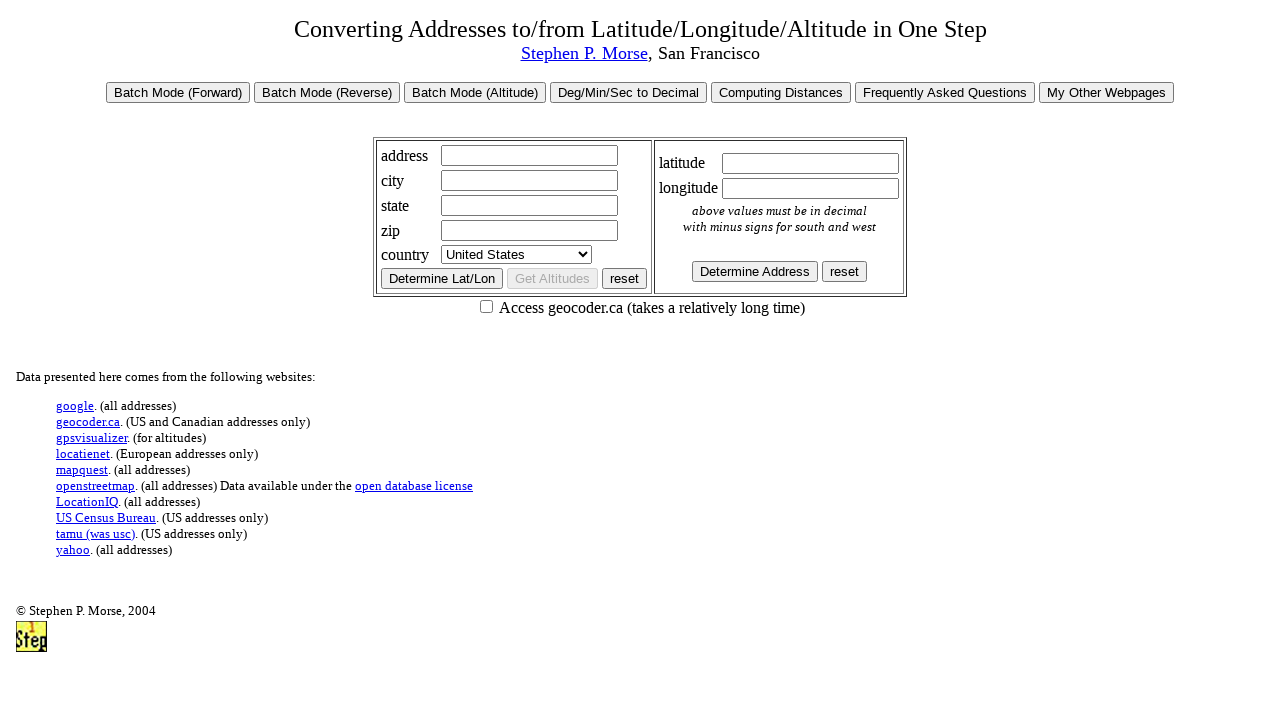

Waited for iframe to load
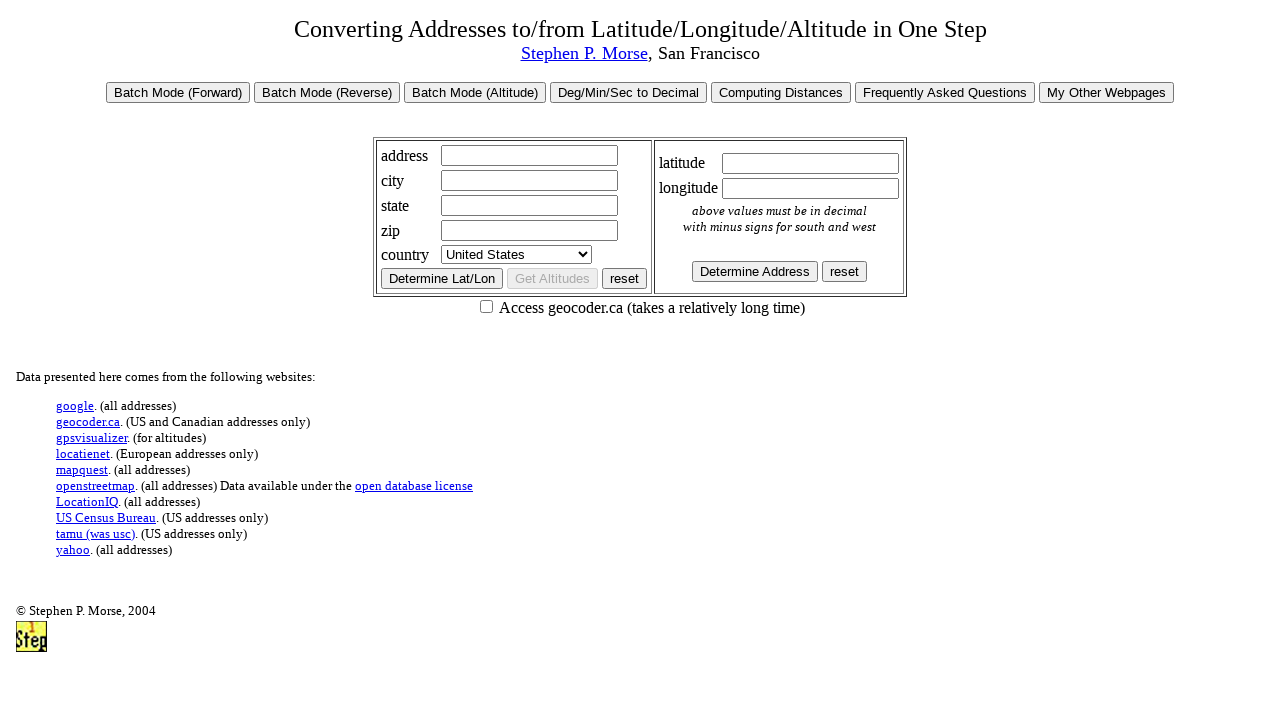

Located first iframe on page
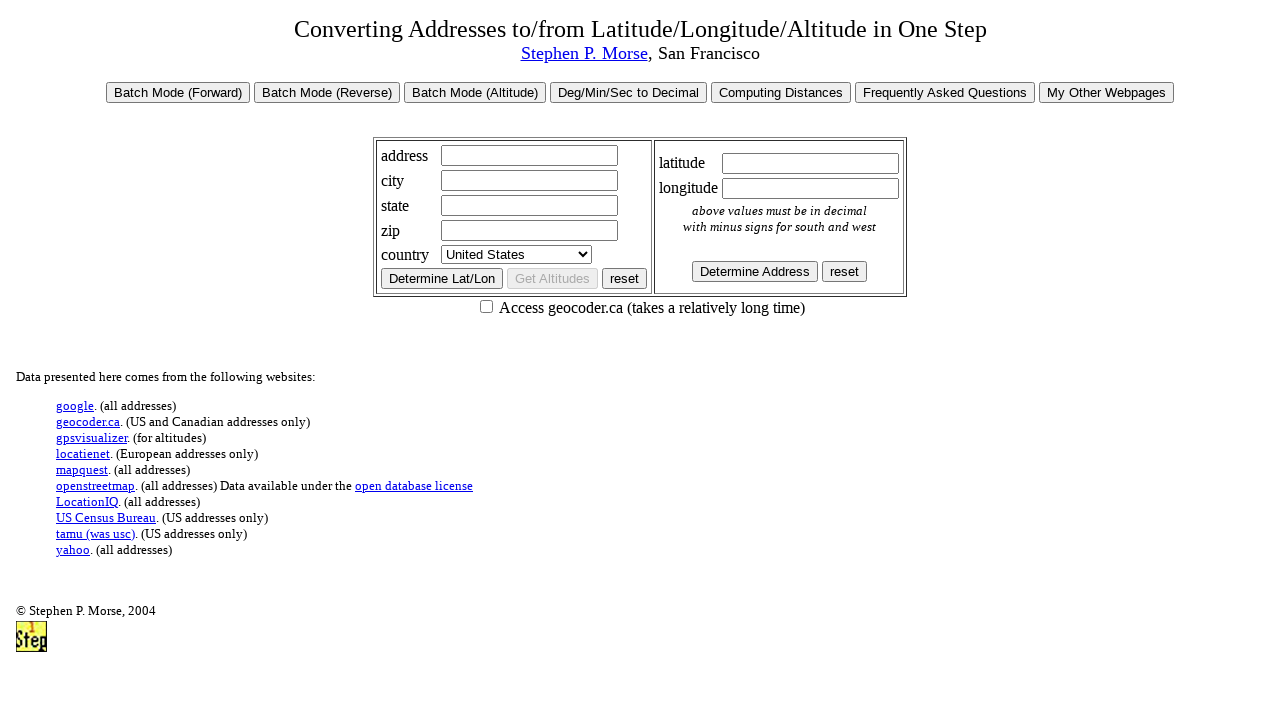

Filled latitude field with '40.7128' (New York City area) on iframe >> nth=0 >> internal:control=enter-frame >> input[name='latitude']
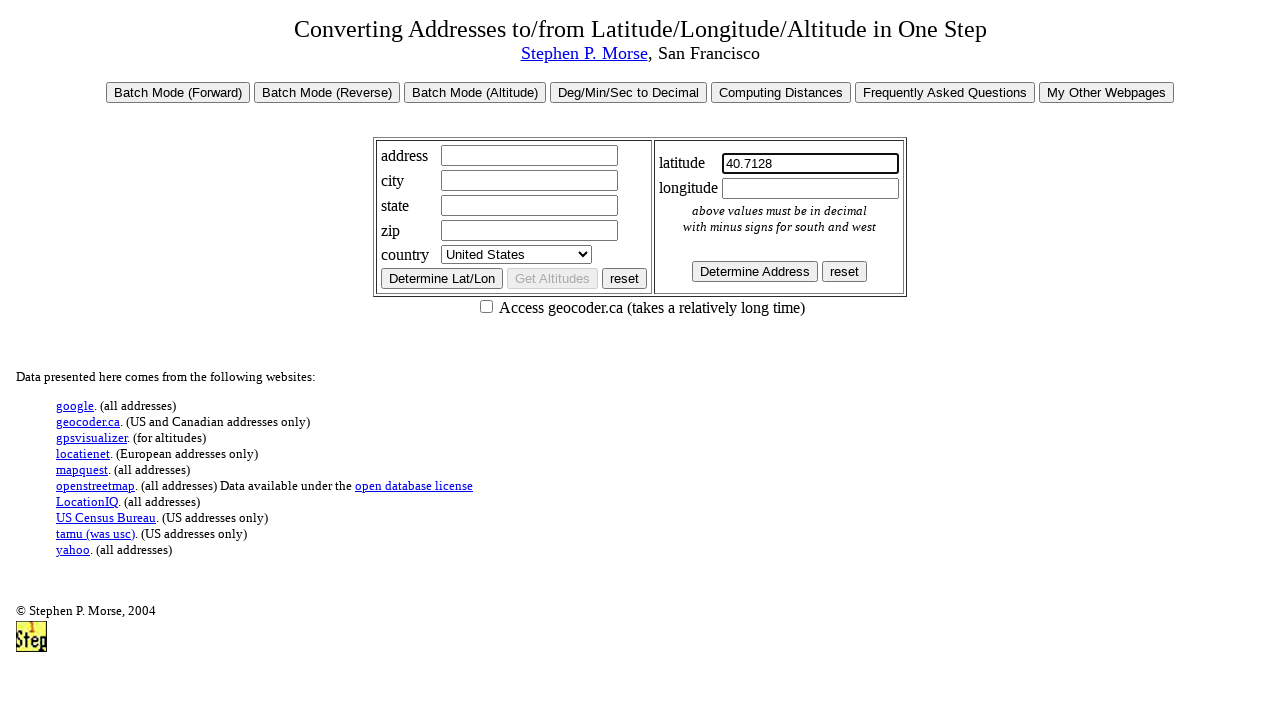

Filled longitude field with '-74.0060' on iframe >> nth=0 >> internal:control=enter-frame >> input[name='longitude']
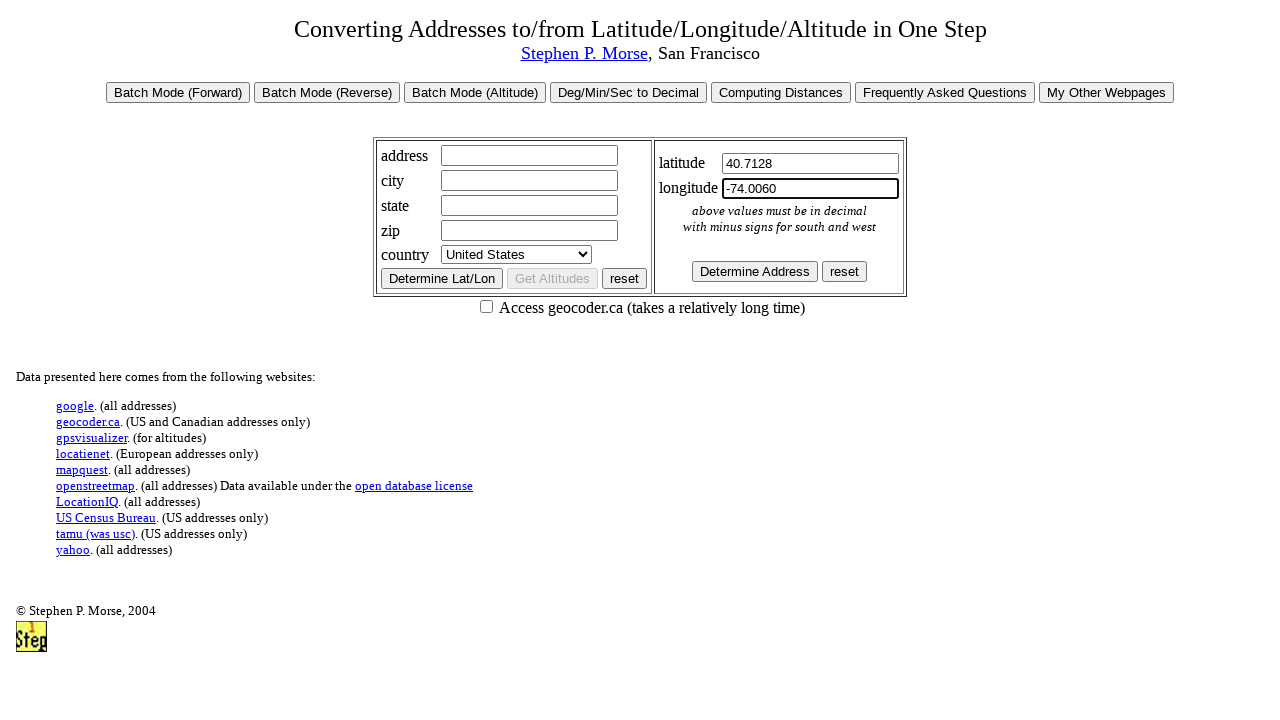

Clicked 'Determine Address' button at (754, 271) on iframe >> nth=0 >> internal:control=enter-frame >> input[type='button'][value='D
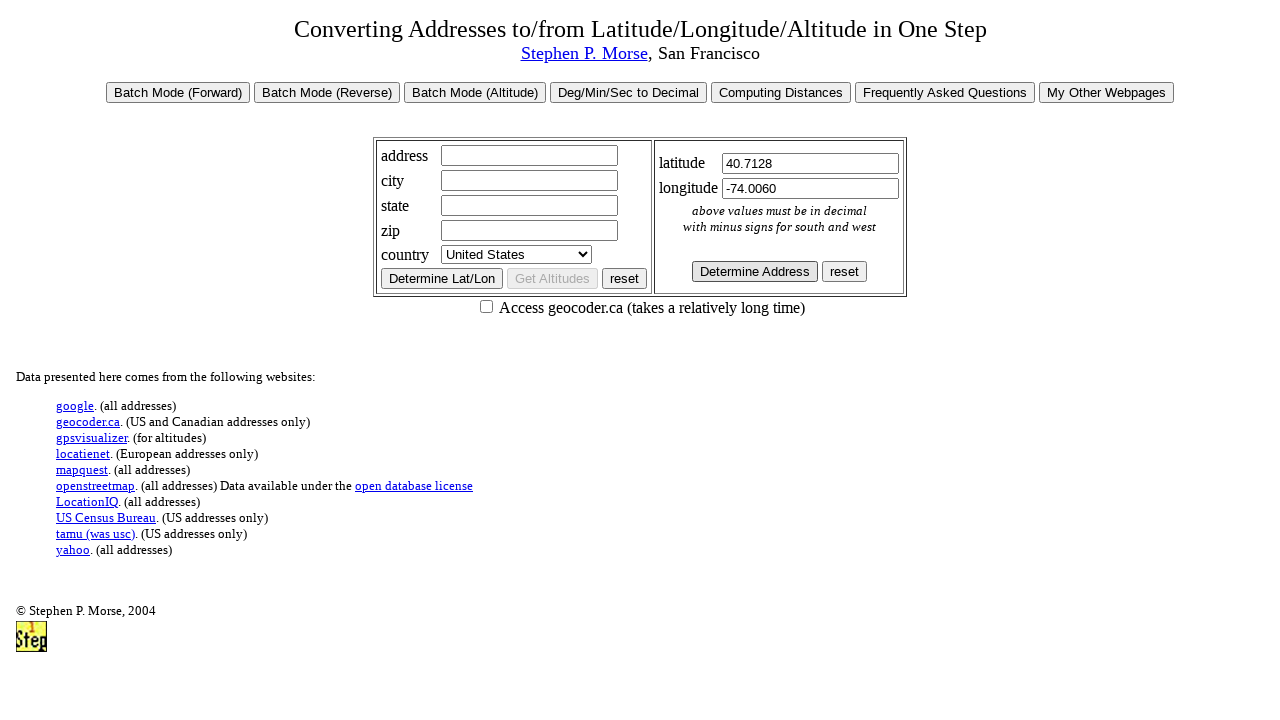

Waited 1 second for results to load
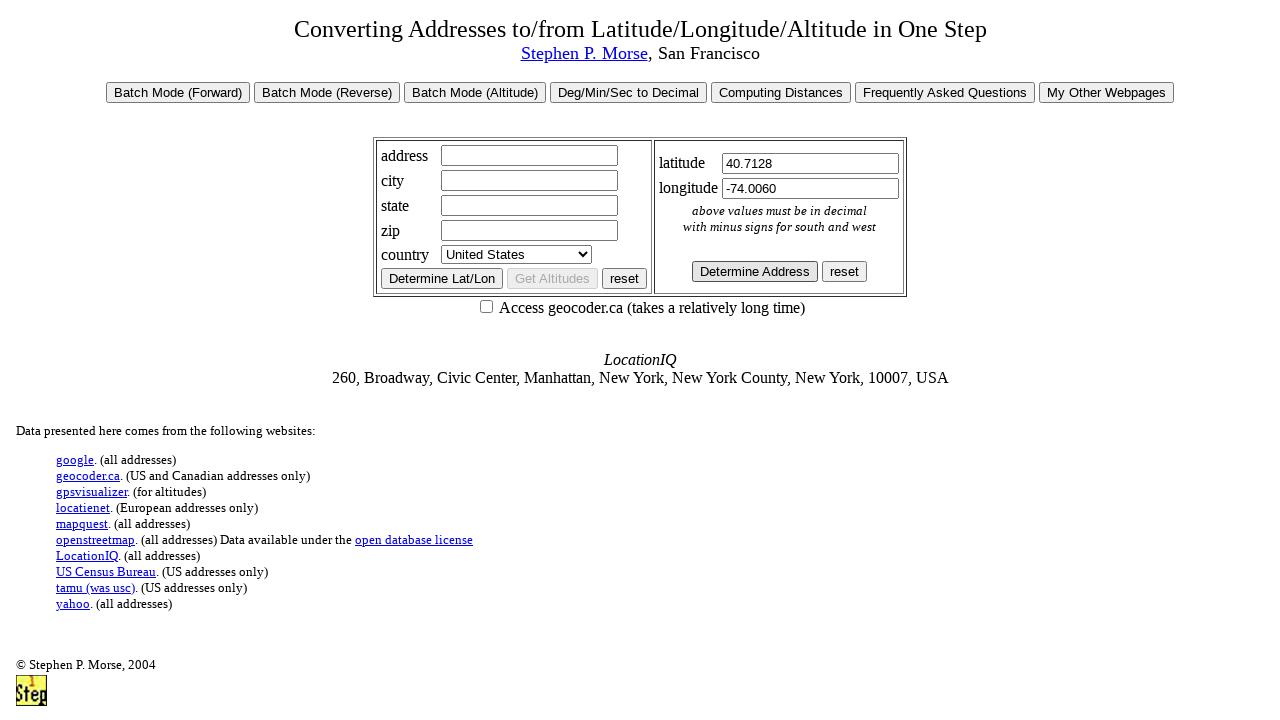

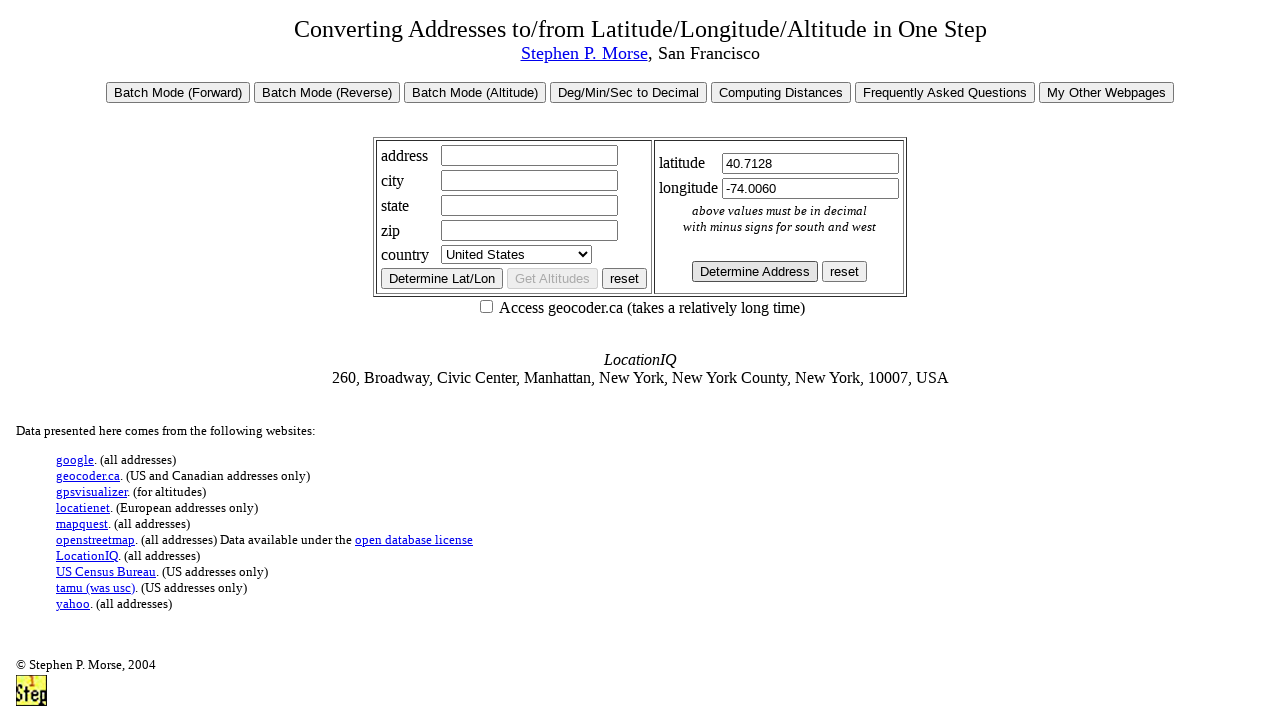